Tests finding a link by partial text (using a calculated mathematical value), clicking it, then filling out a form with first name, last name, city, and country fields, and submitting the form.

Starting URL: http://suninjuly.github.io/find_link_text

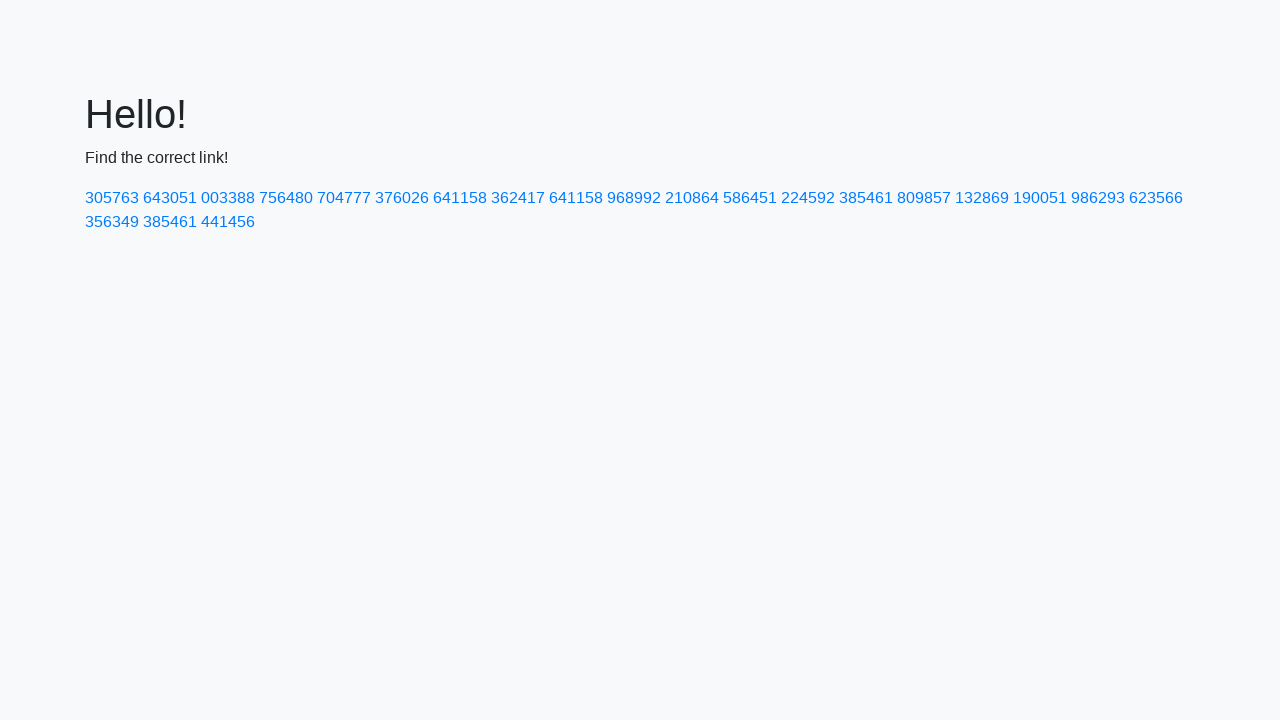

Clicked link with text containing calculated value '224592' at (808, 198) on a:has-text('224592')
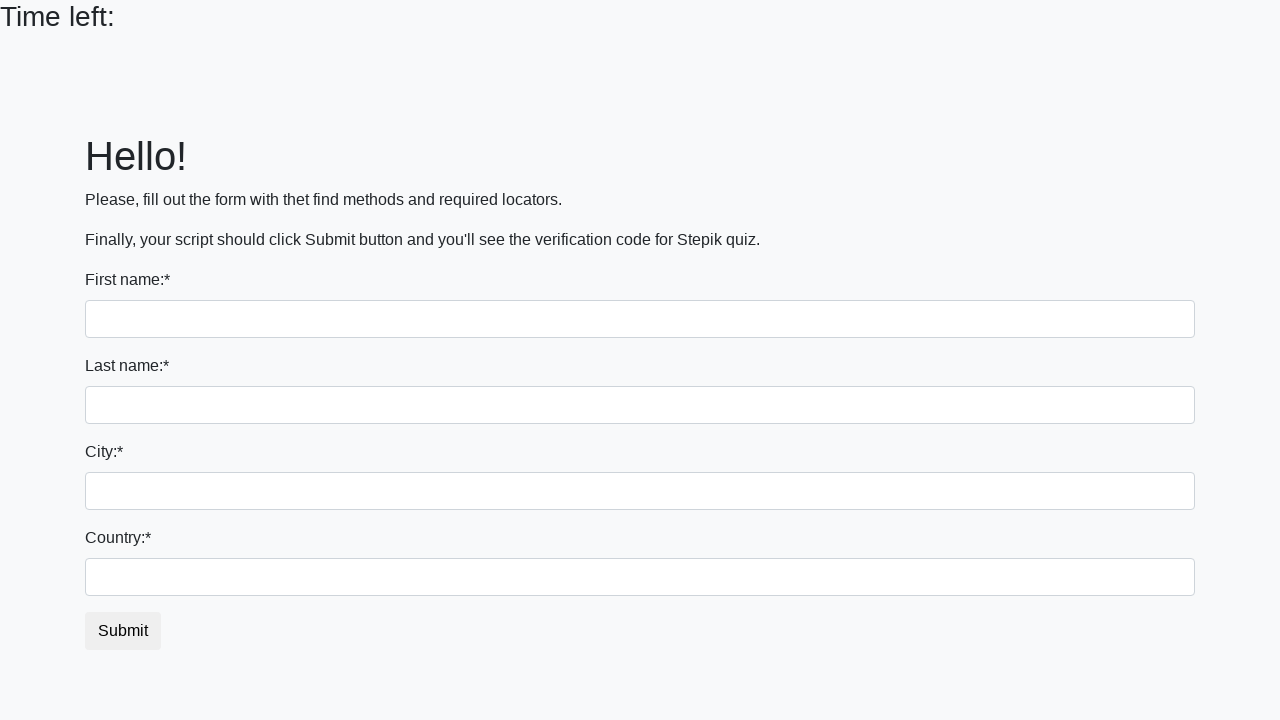

Filled first name field with 'Ivan' on input
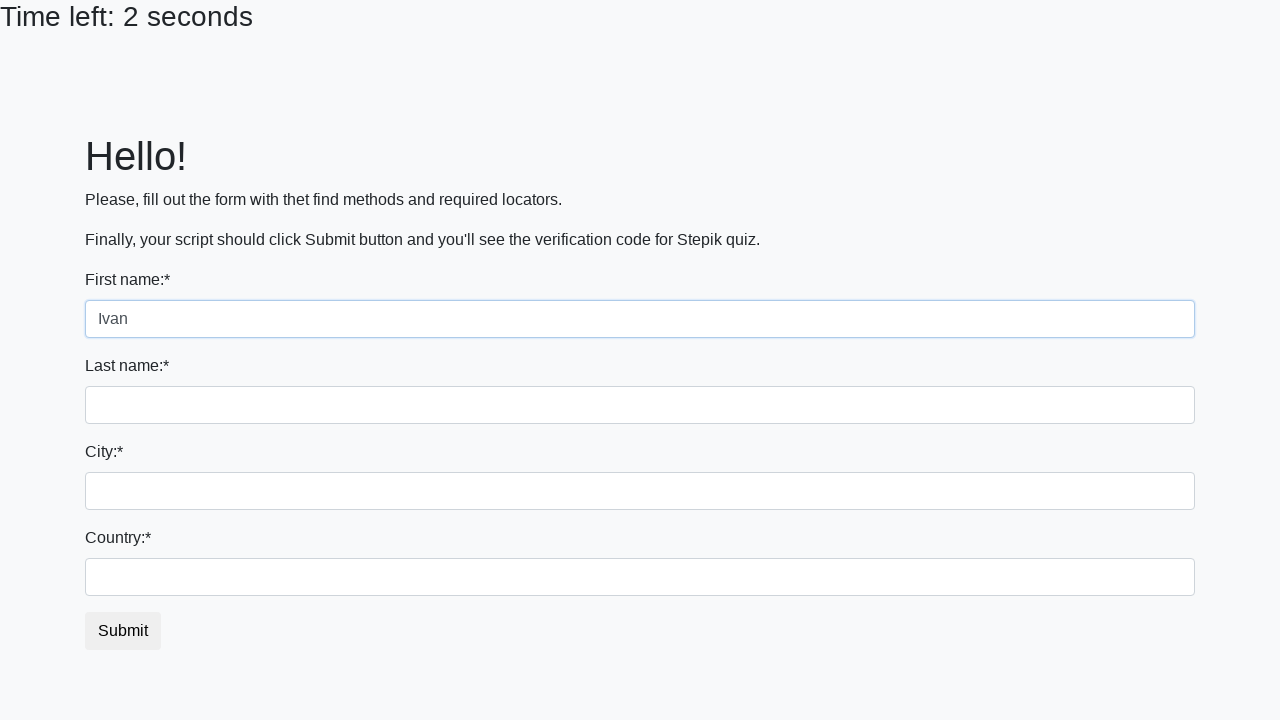

Filled last name field with 'Petrov' on input[name='last_name']
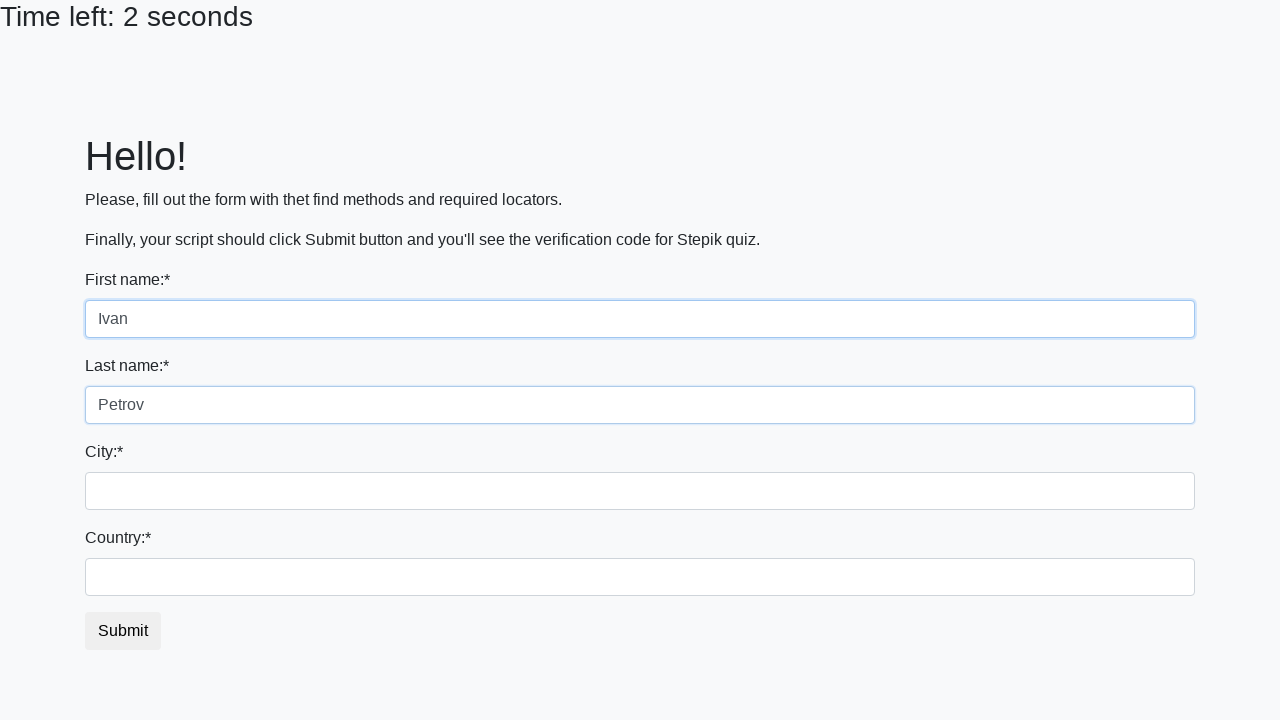

Filled city field with 'Smolensk' on .form-control.city
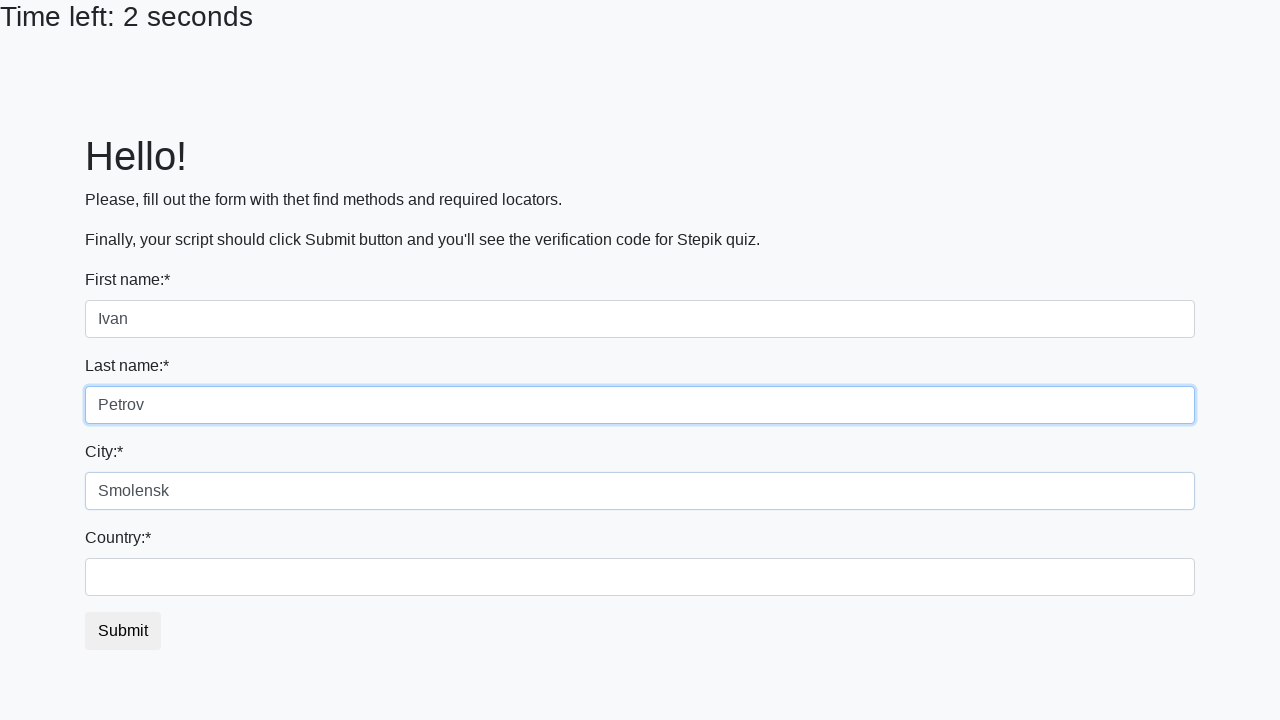

Filled country field with 'Russia' on #country
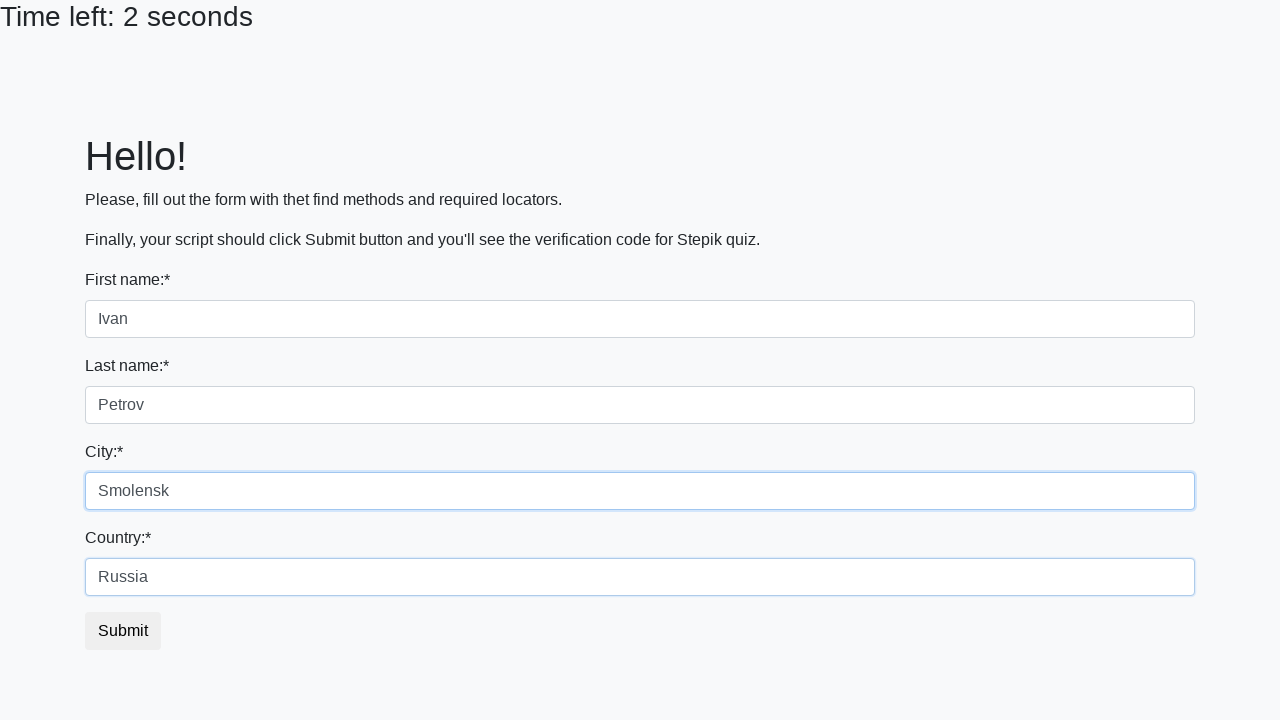

Clicked submit button to submit the form at (123, 631) on button.btn
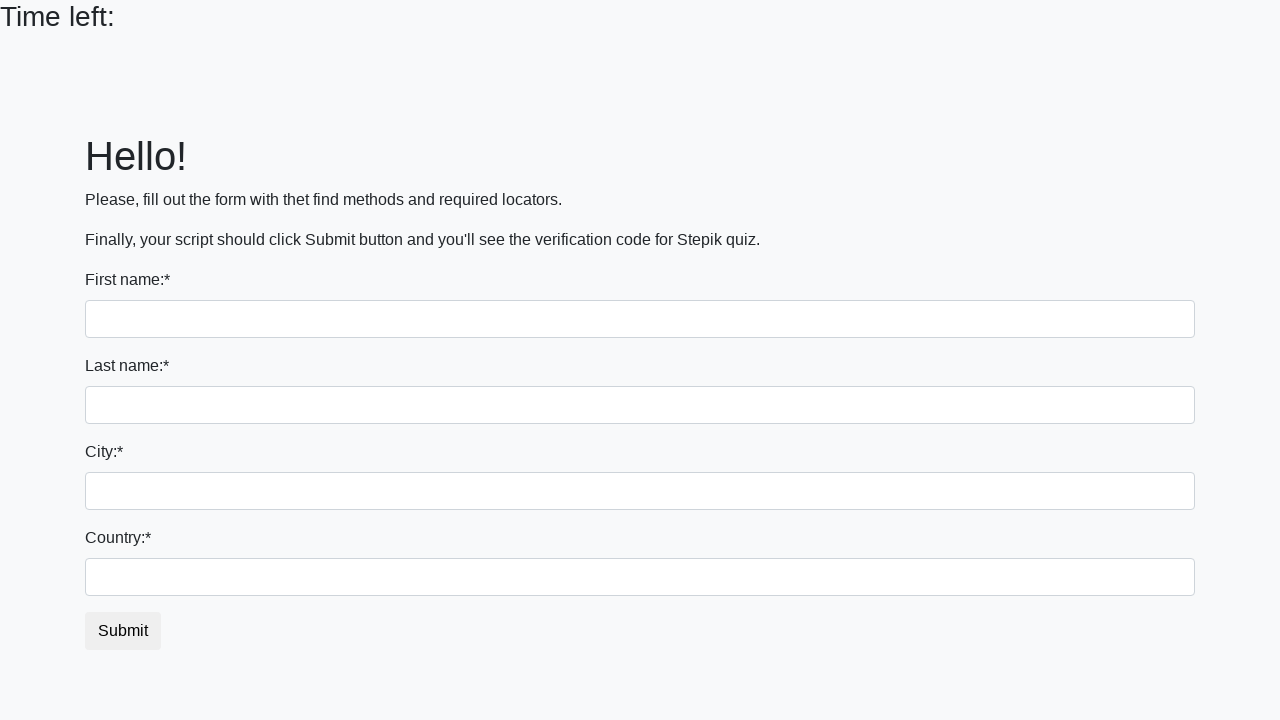

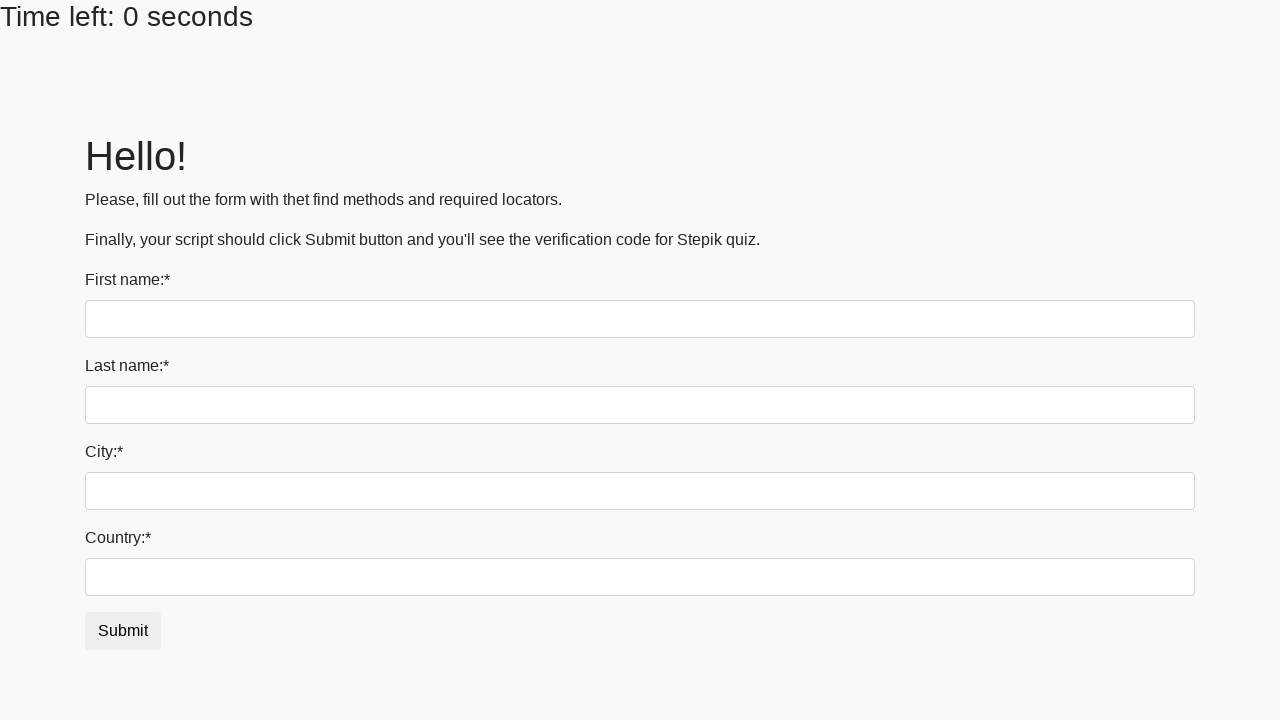